Tests the search filter functionality by entering a vegetable name and verifying filtered results

Starting URL: https://rahulshettyacademy.com/seleniumPractise/#/offers

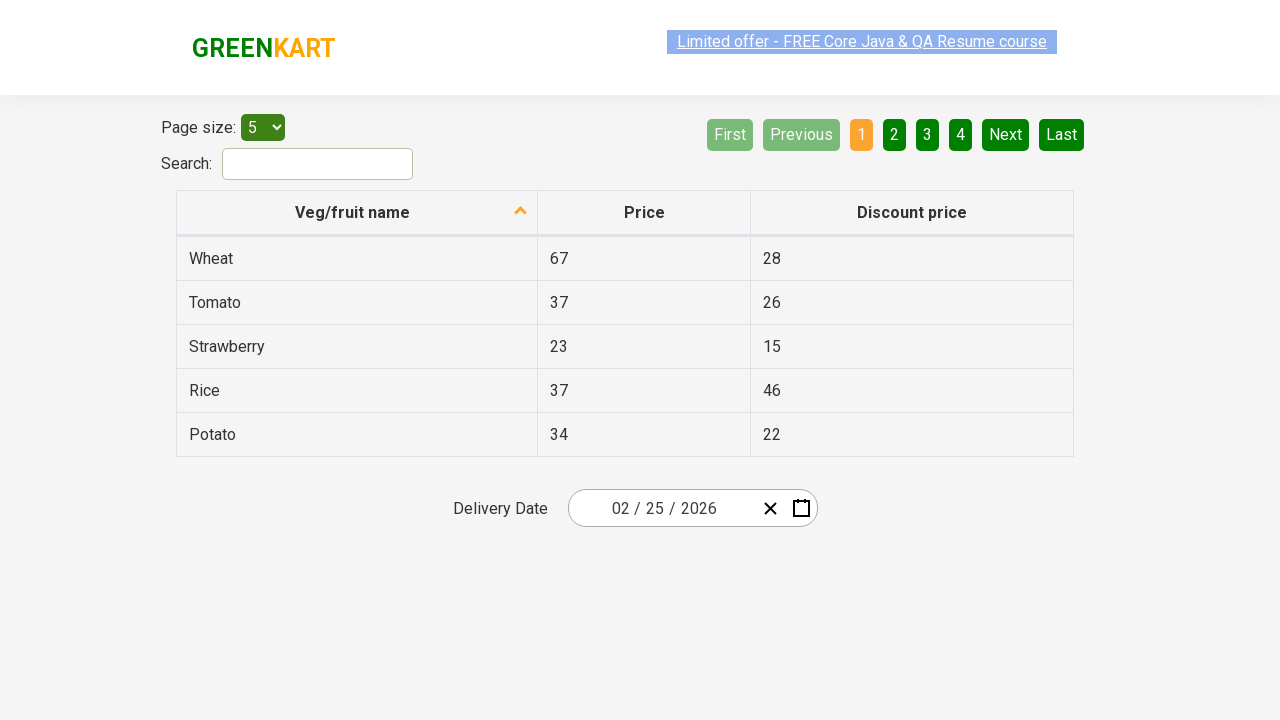

Entered 'Tomato' in search filter box on //input[@type='search']
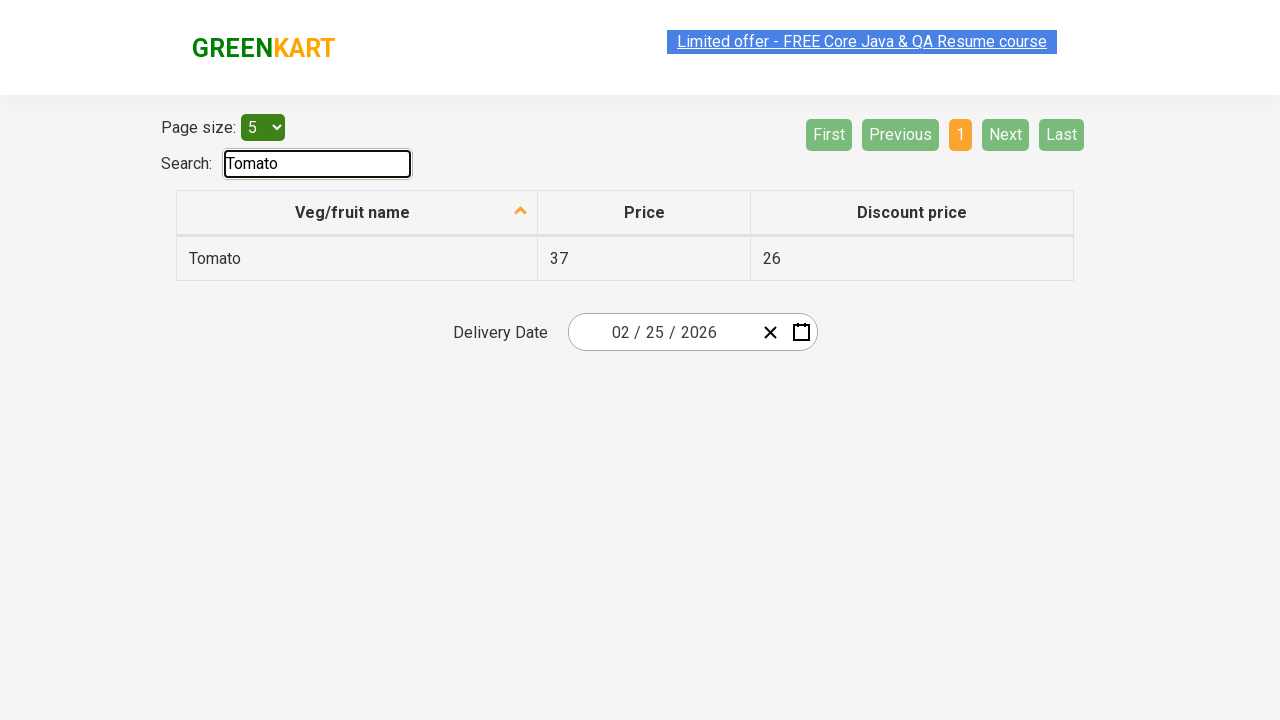

Retrieved filtered vegetable name from results
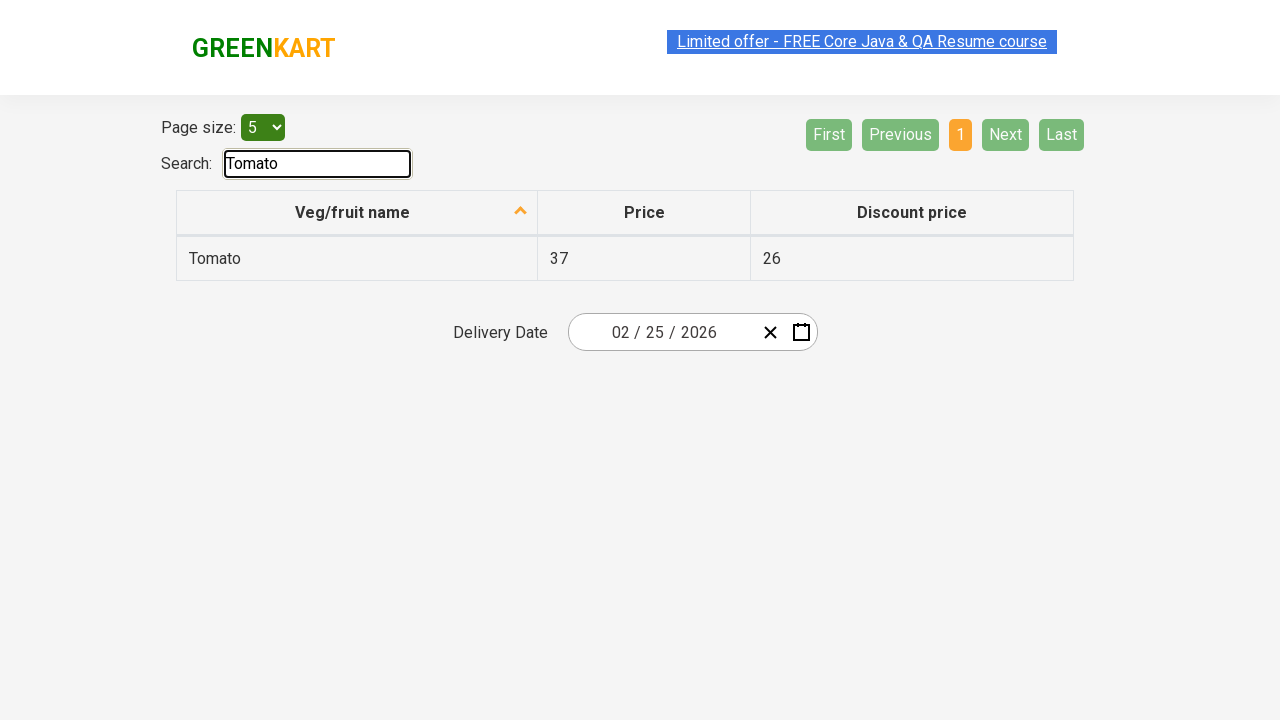

Verified search result: Tomato == Tomato is True
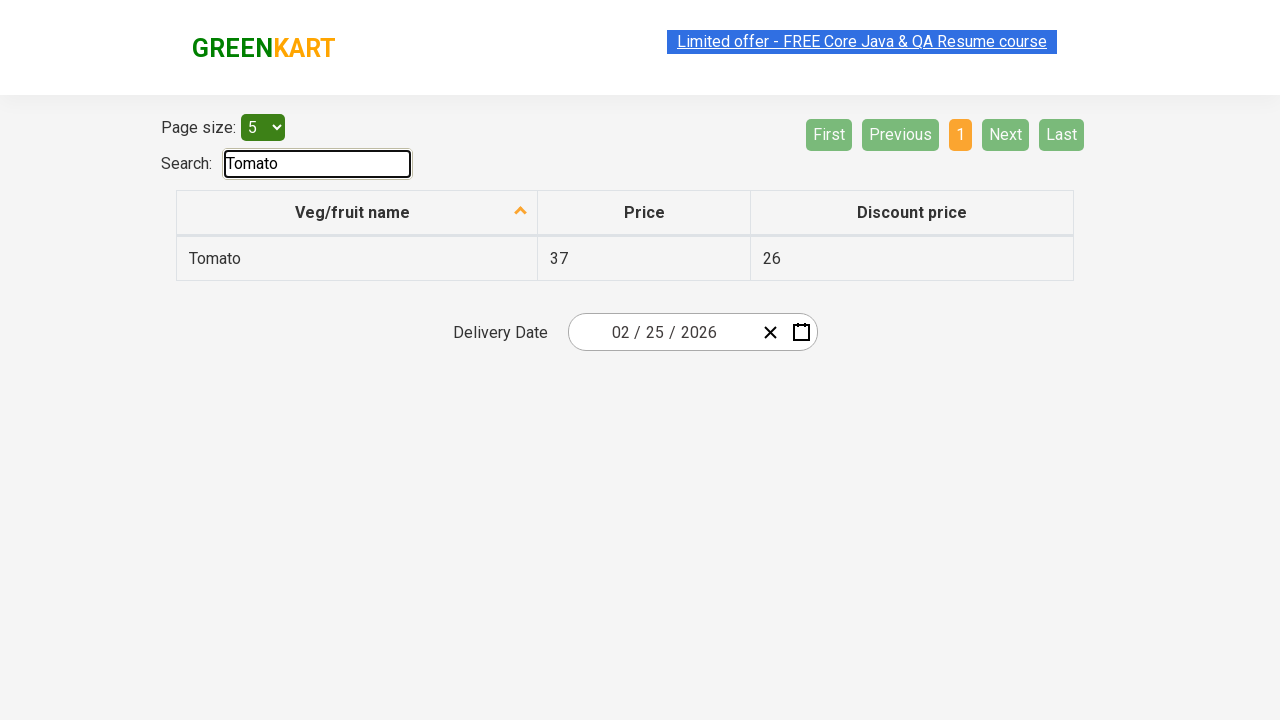

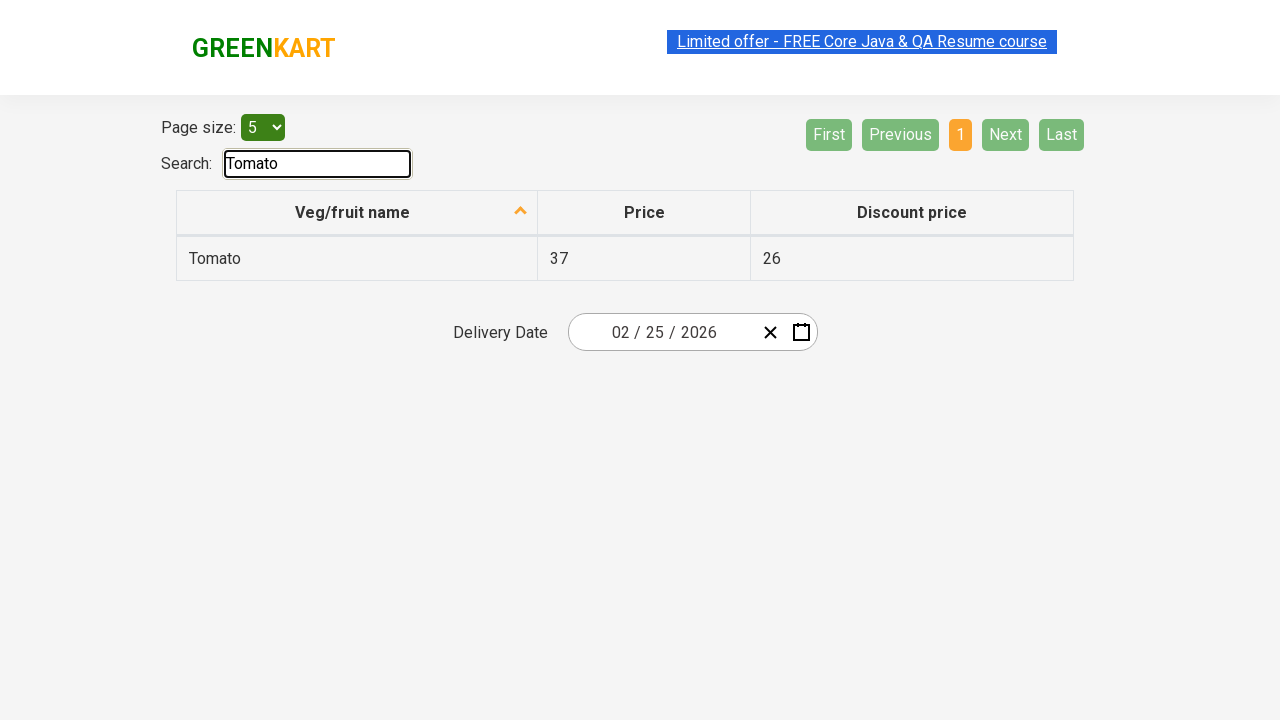